Tests entering a correct number (100) and verifying the alert shows the correct square root calculation

Starting URL: https://kristinek.github.io/site/tasks/enter_a_number

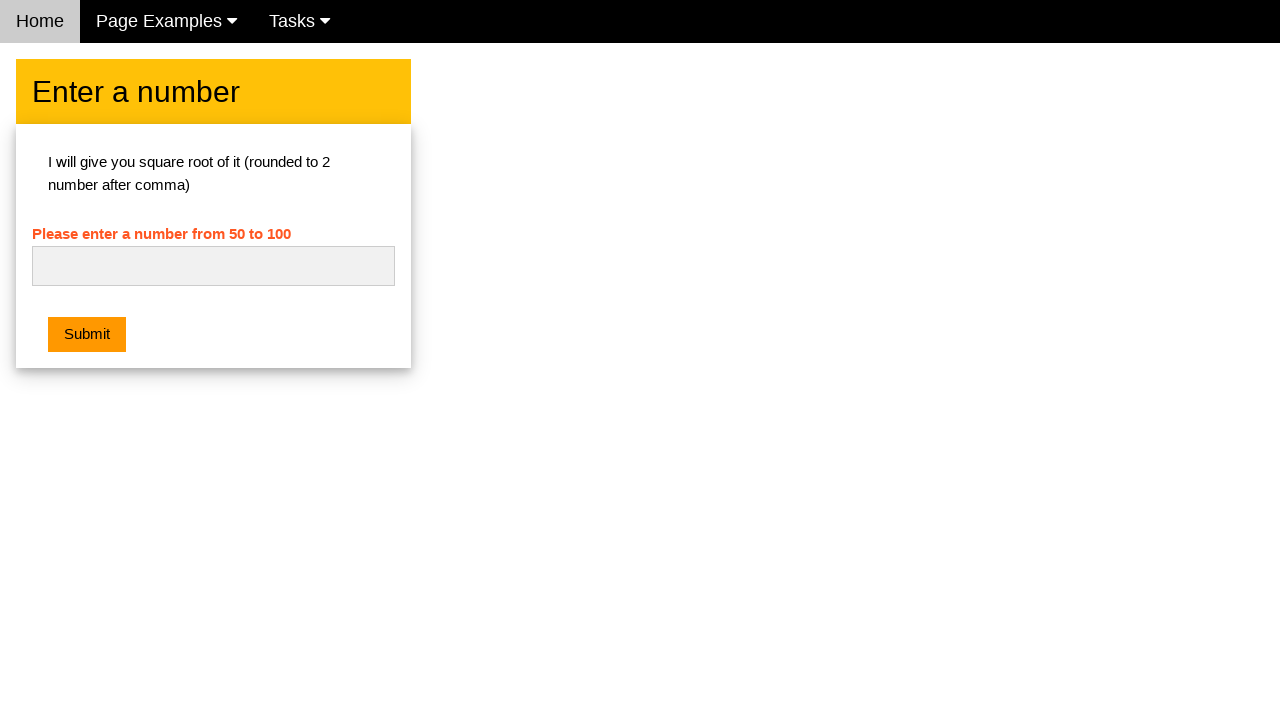

Cleared the number input field on #numb
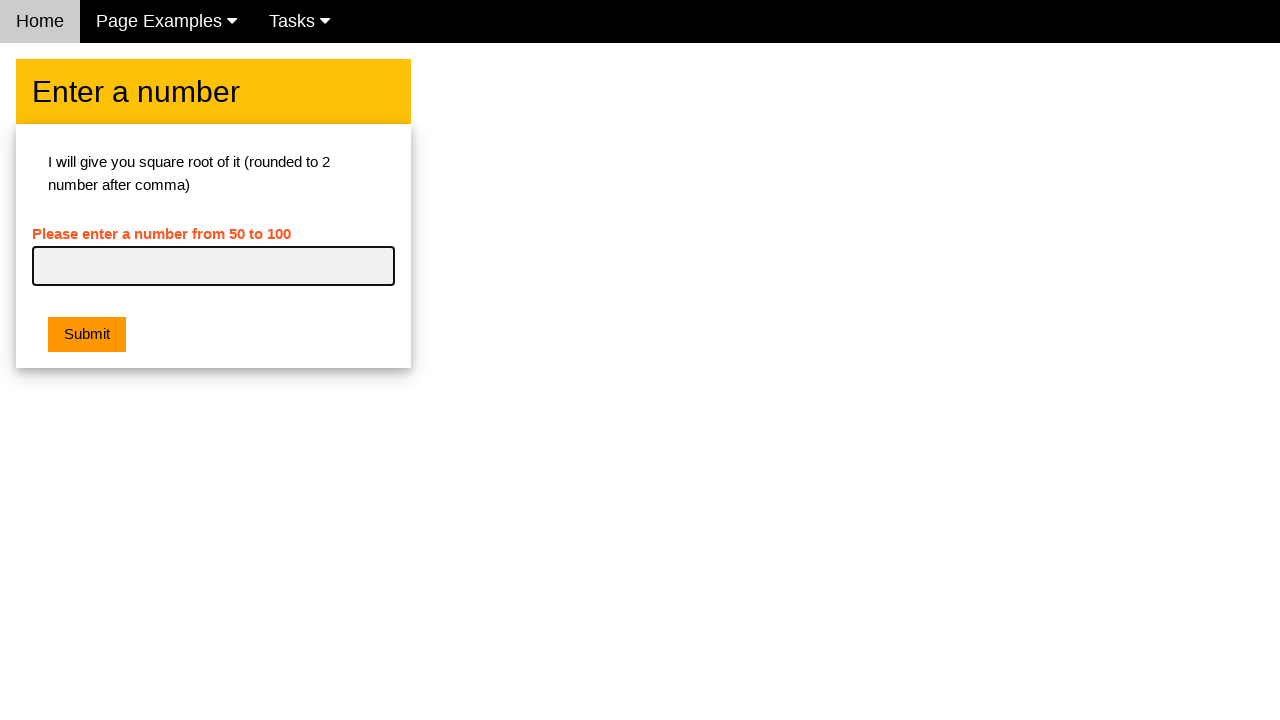

Filled number input field with '100' on #numb
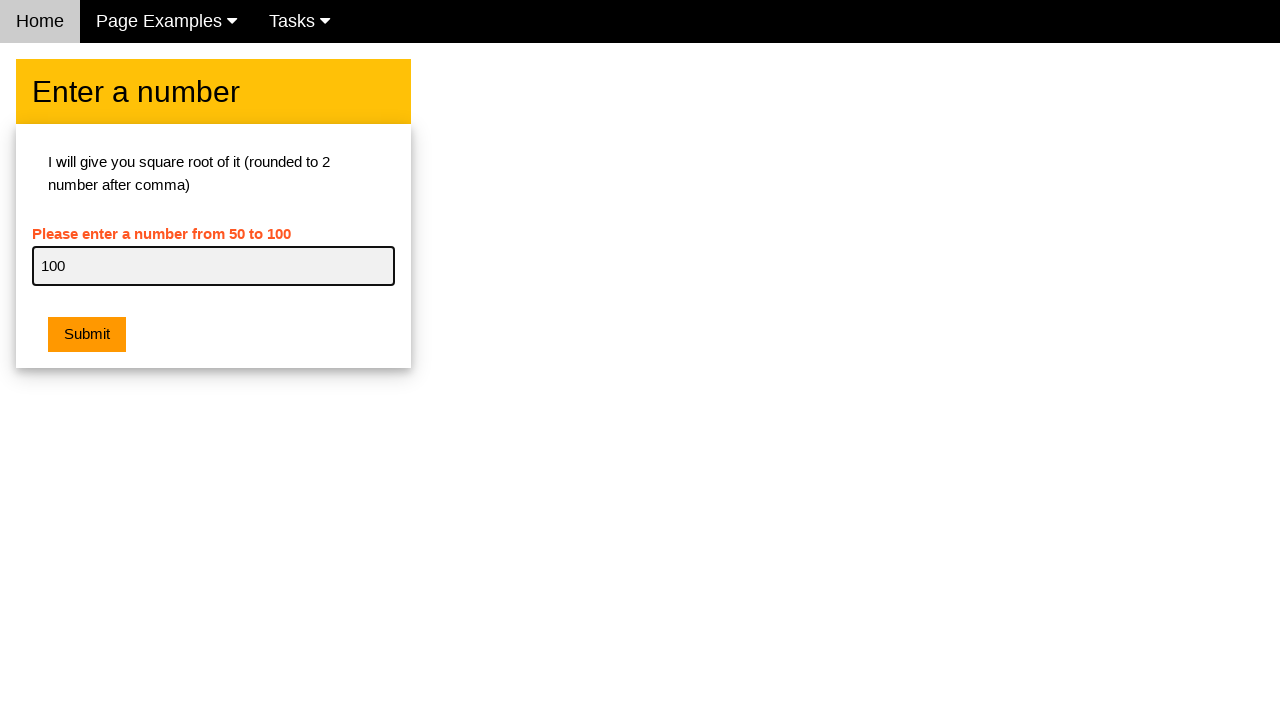

Clicked submit button at (87, 335) on button
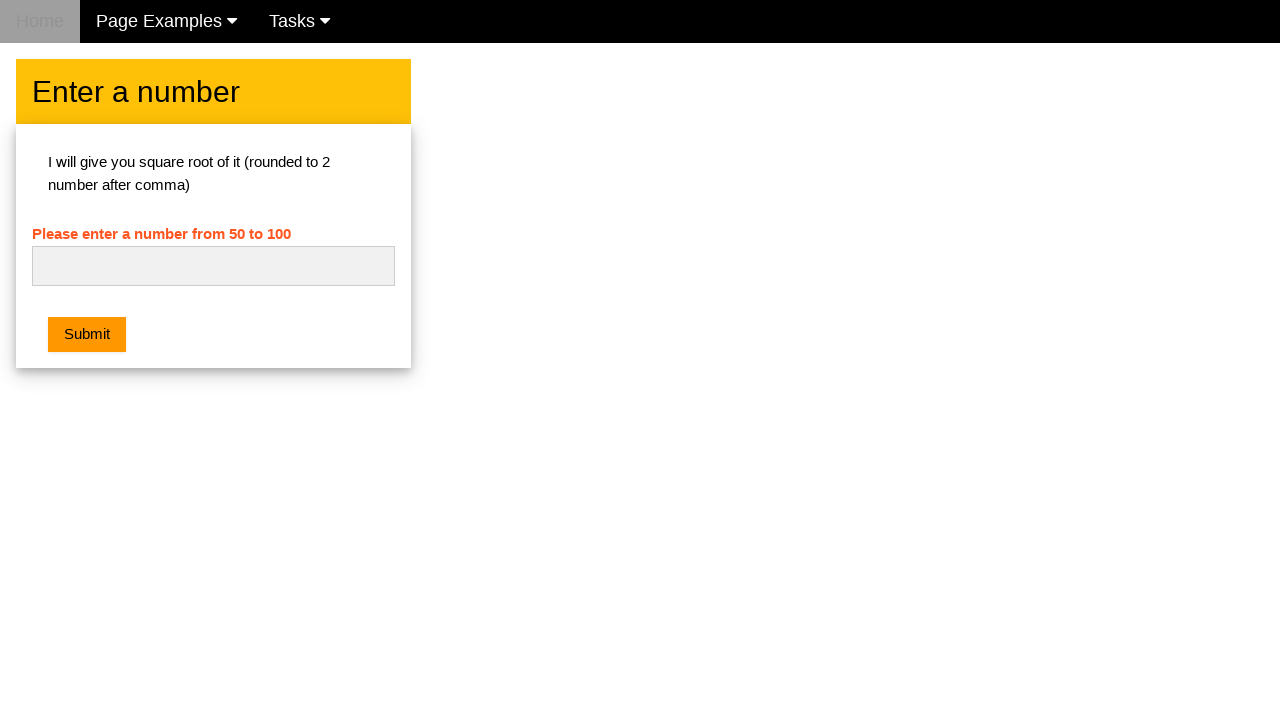

Set up dialog handler to accept alert
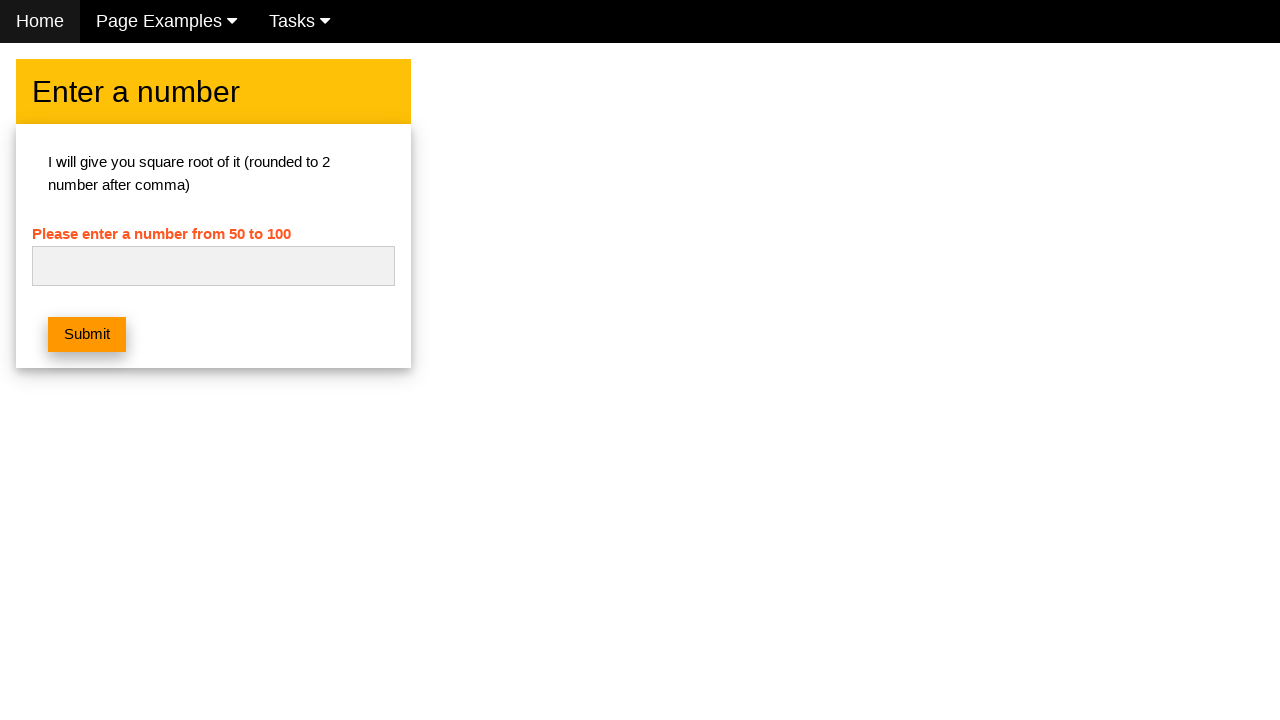

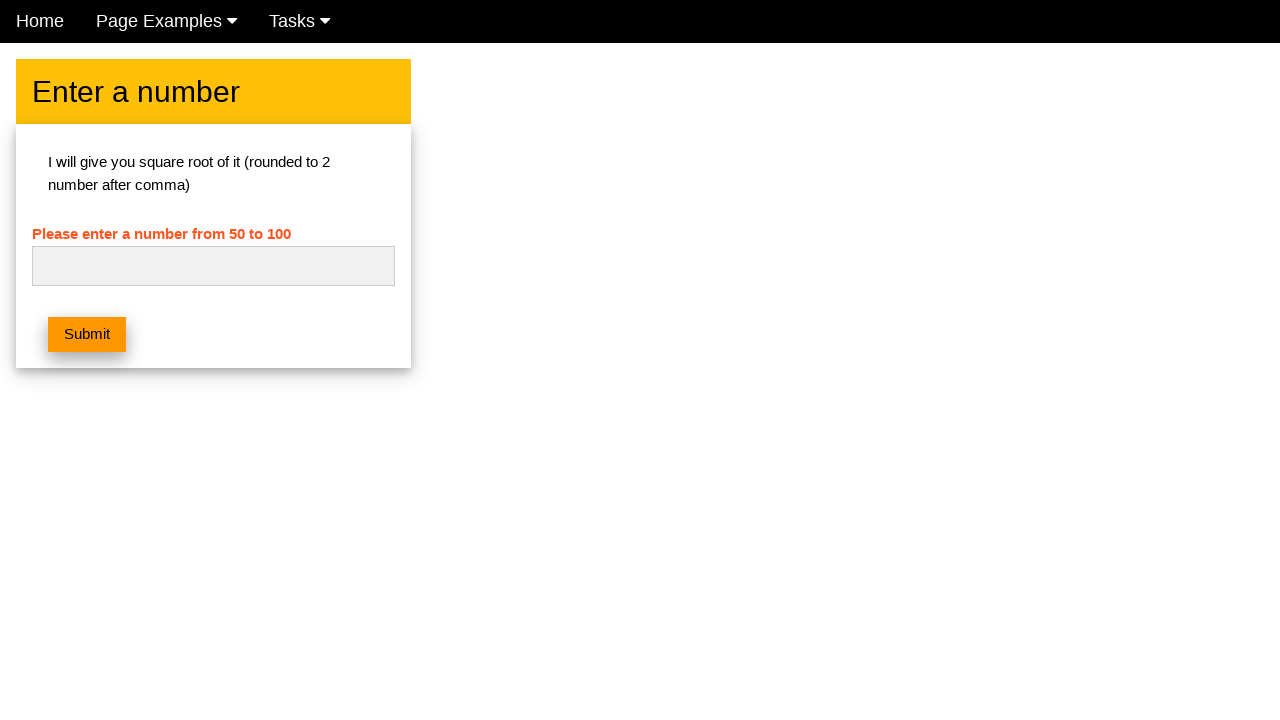